Tests prompt dialog functionality by clicking a button to trigger a prompt, entering a custom message, and accepting it

Starting URL: https://training-support.net/webelements/alerts

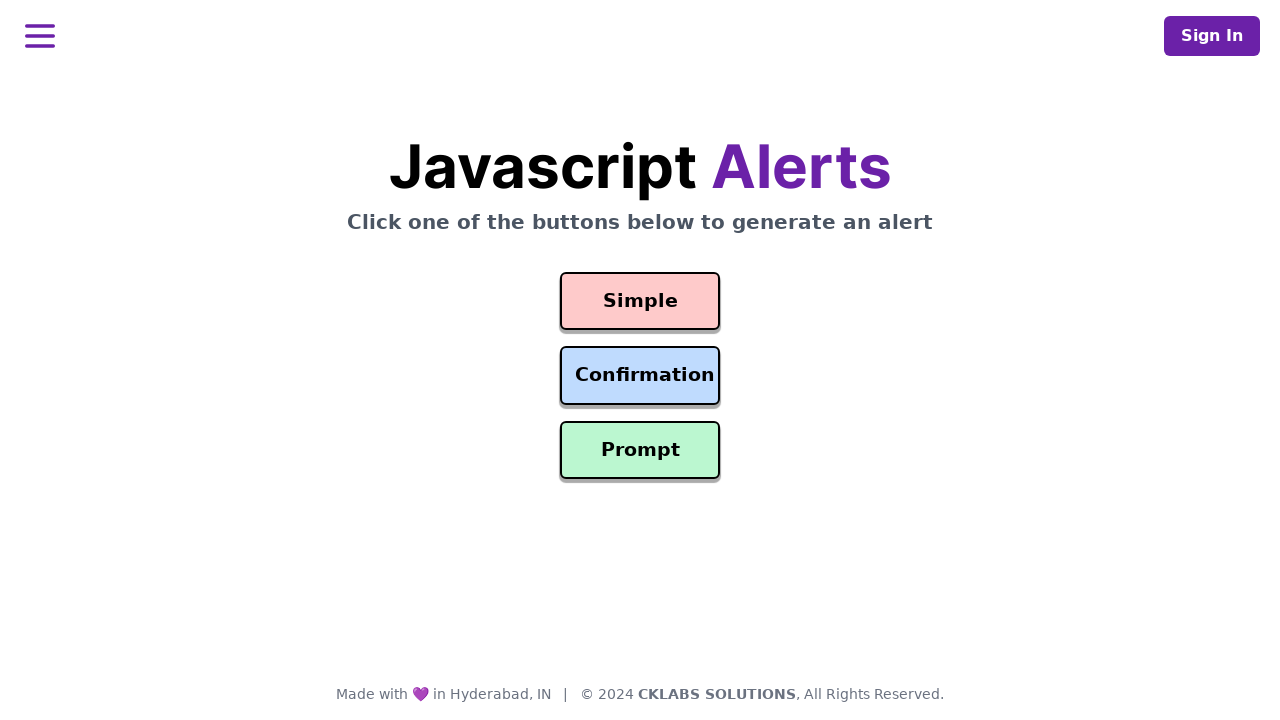

Set up dialog handler to accept prompt with 'Custom Message'
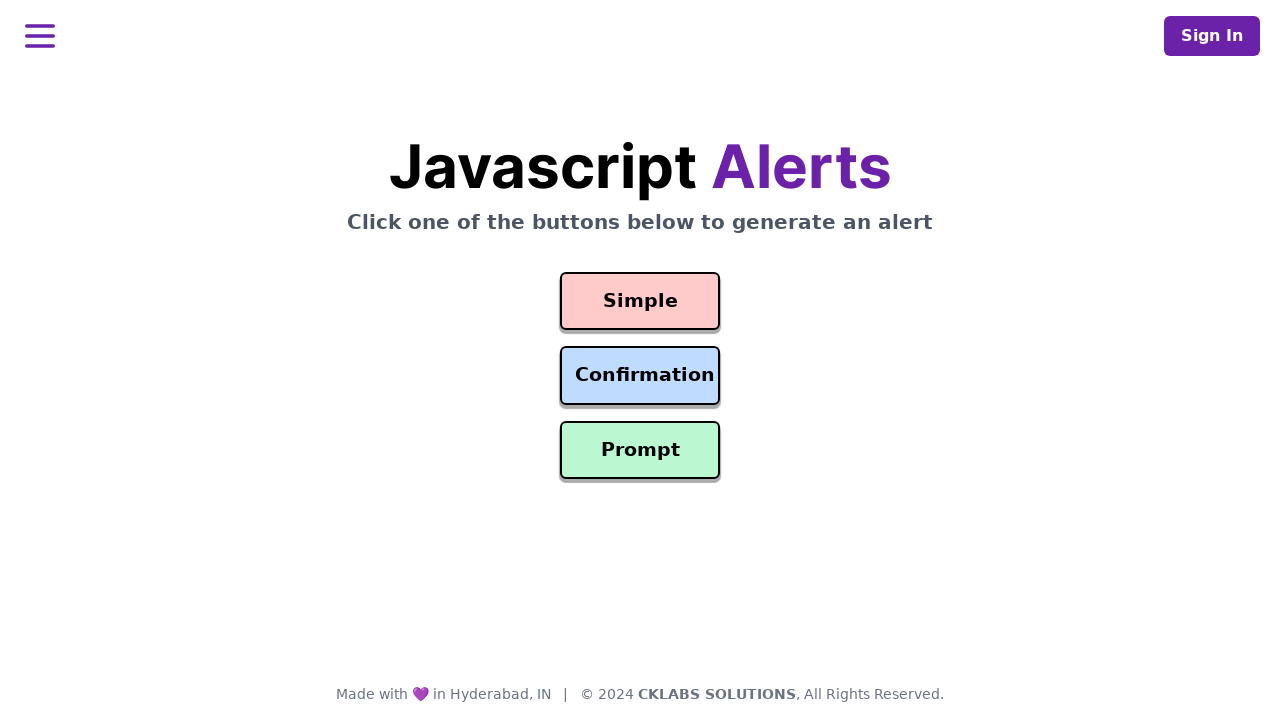

Clicked the Prompt Alert button at (640, 450) on #prompt
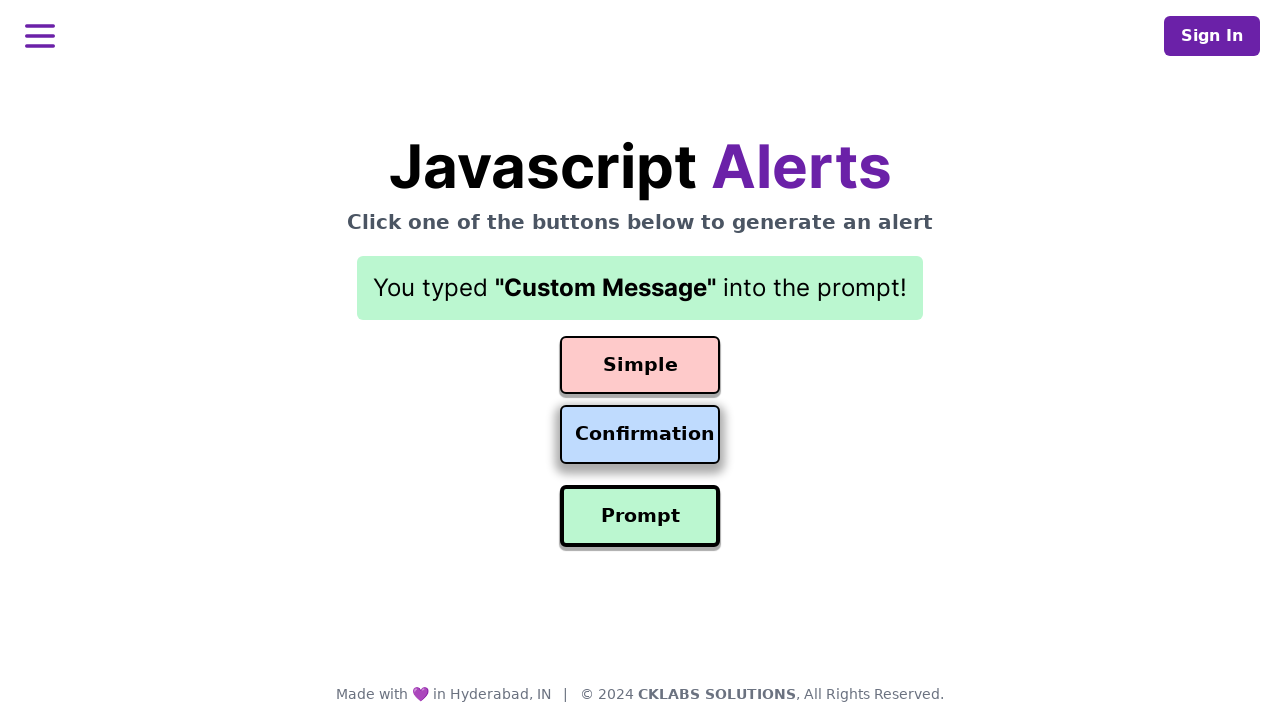

Waited for result element to appear
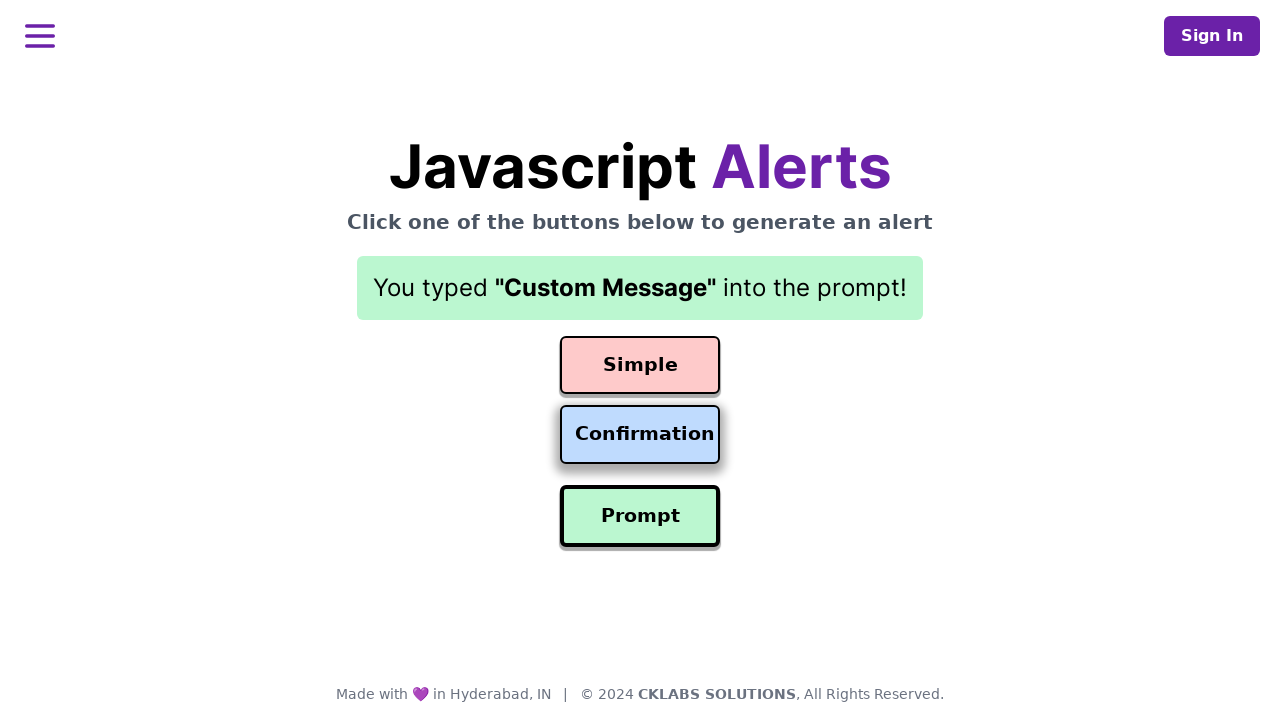

Verified result element is present and visible
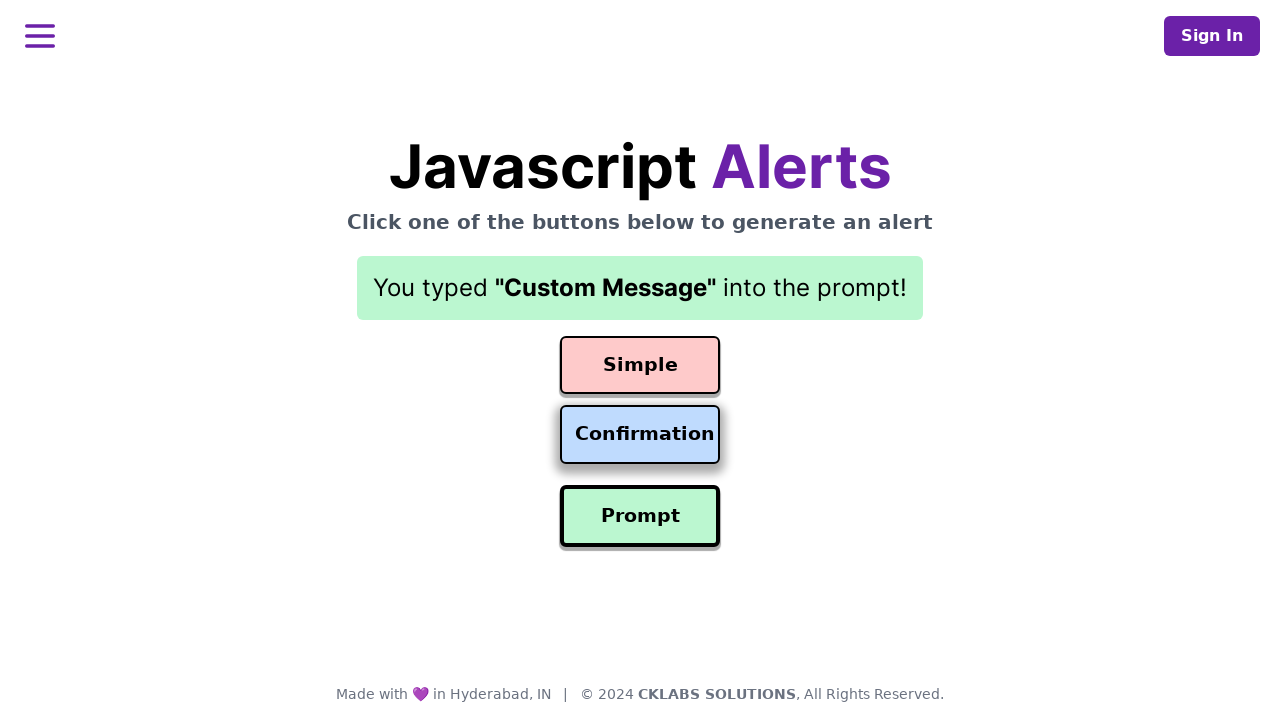

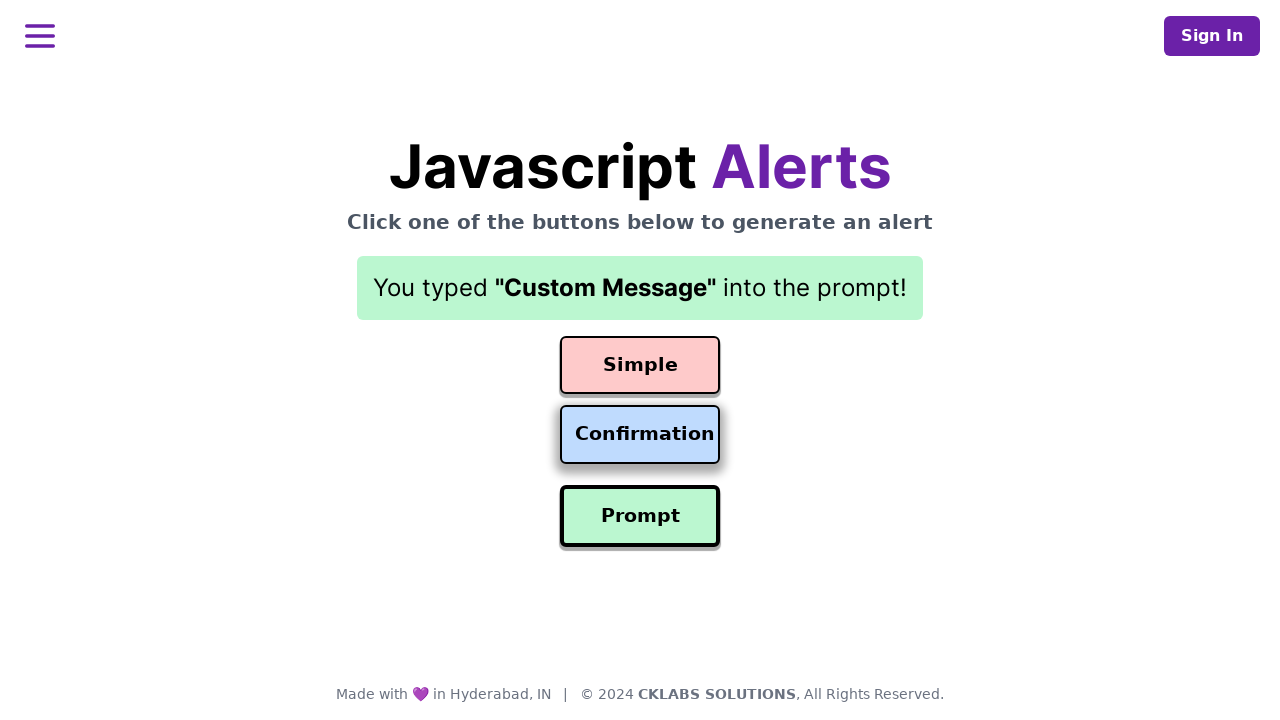